Tests window handle switching by clicking a blinking text link that opens a new window, switching to the child window, and verifying content on that page.

Starting URL: https://rahulshettyacademy.com/loginpagePractise/

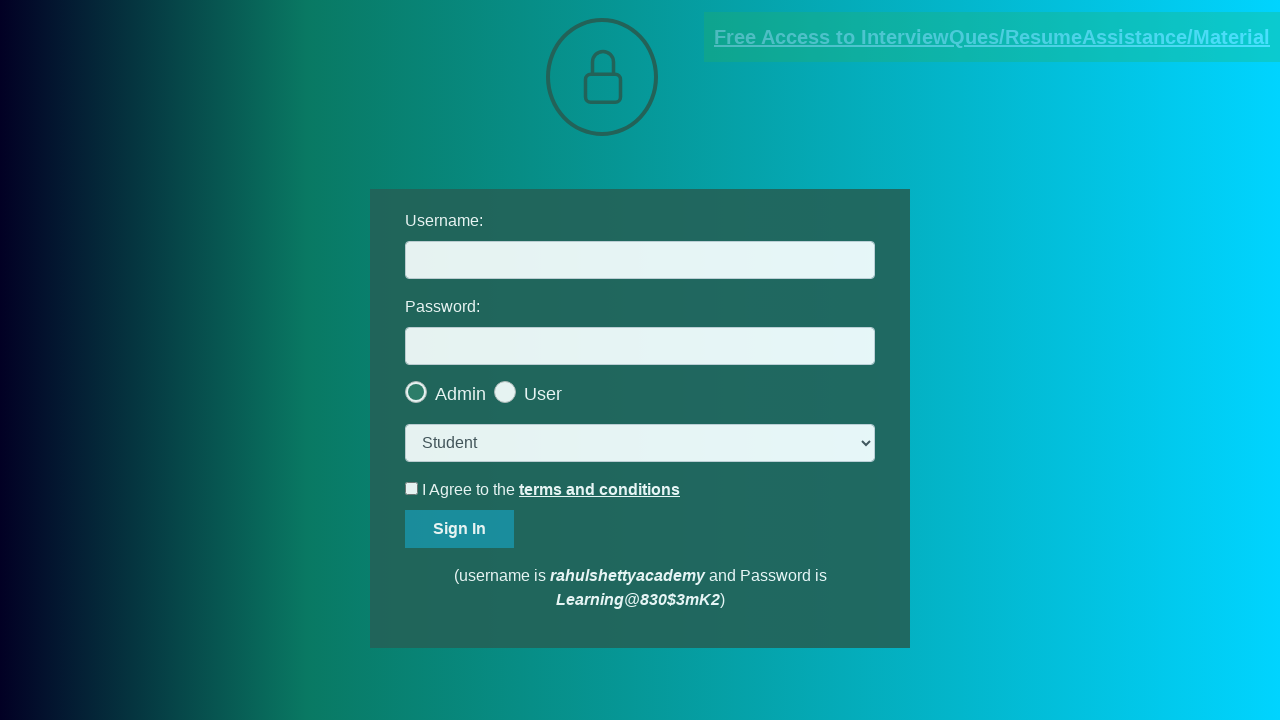

Clicked blinking text link to open new window at (992, 37) on .blinkingText
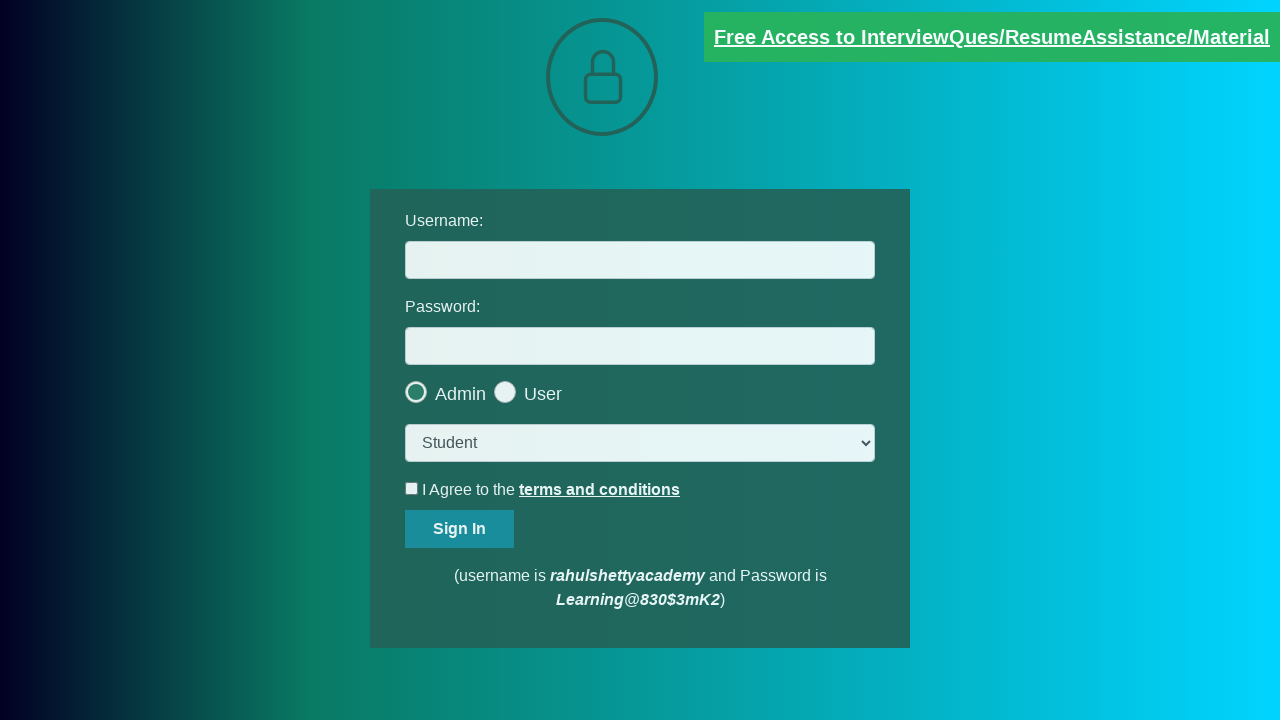

Captured new child window/tab after clicking blinking text
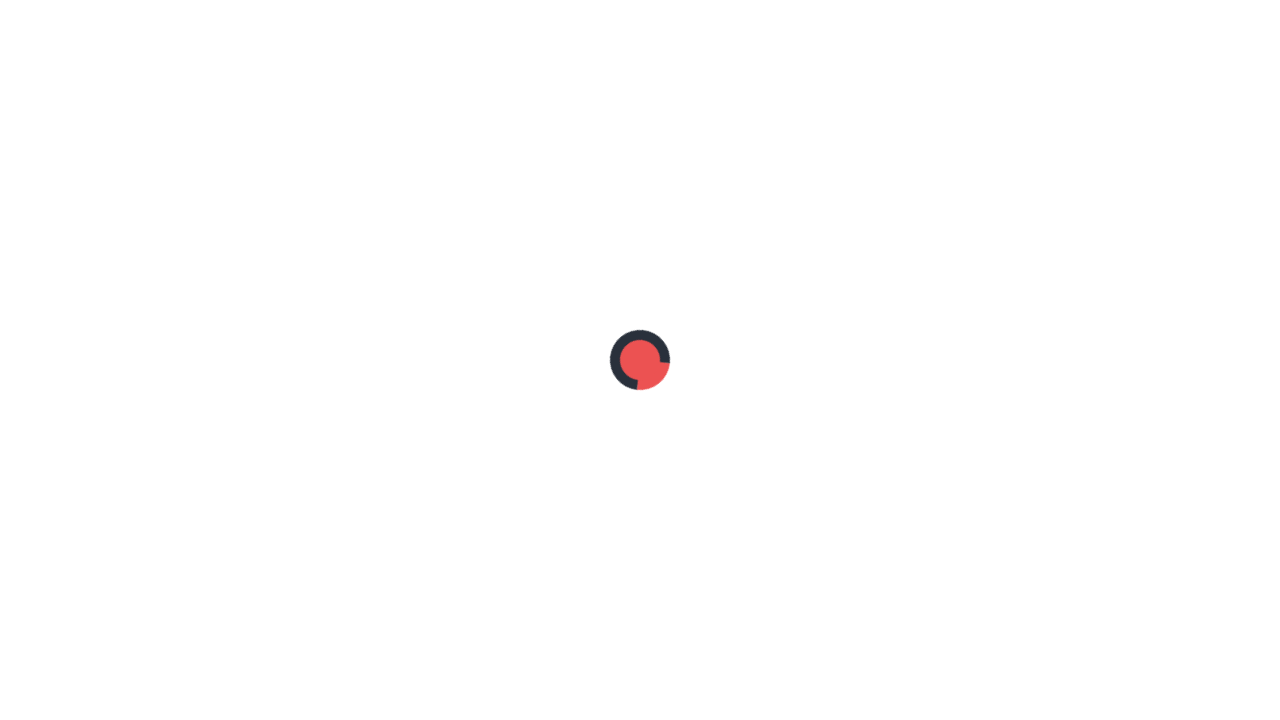

Waited for element with class 'im-para red' to load on child page
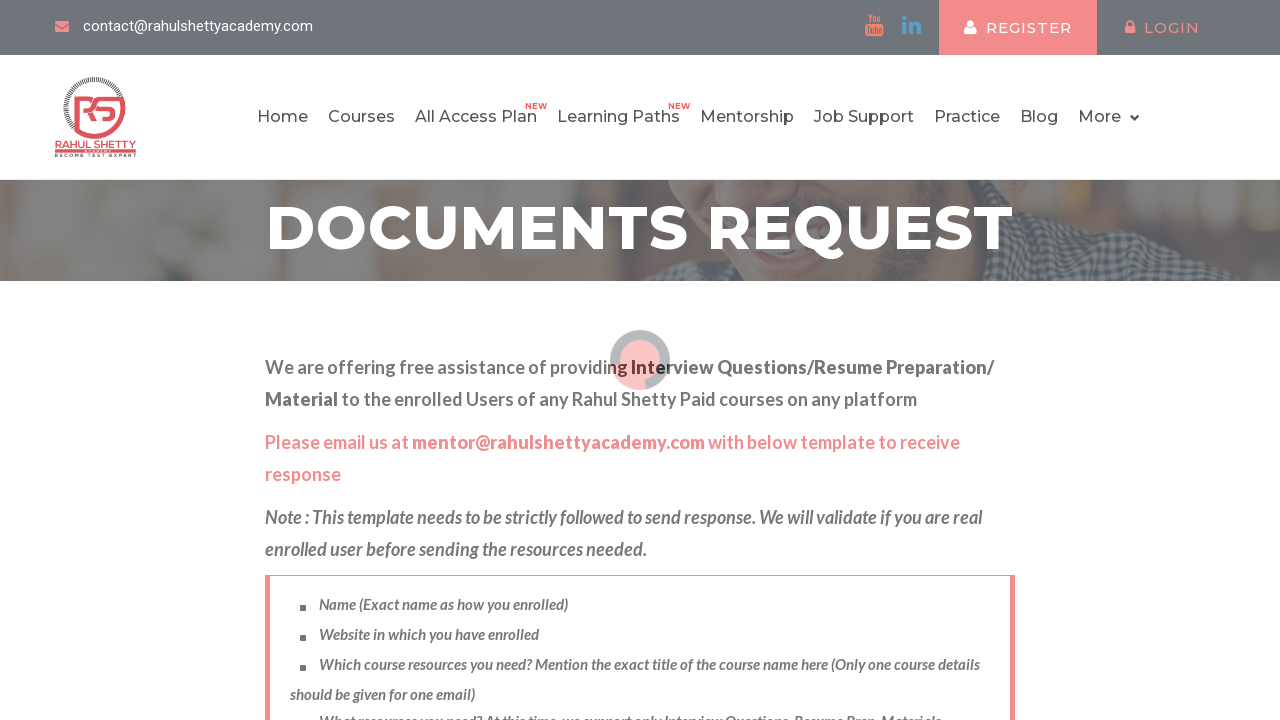

Retrieved text content from child page element: 'Please email us at mentor@rahulshettyacademy.com with below template to receive response '
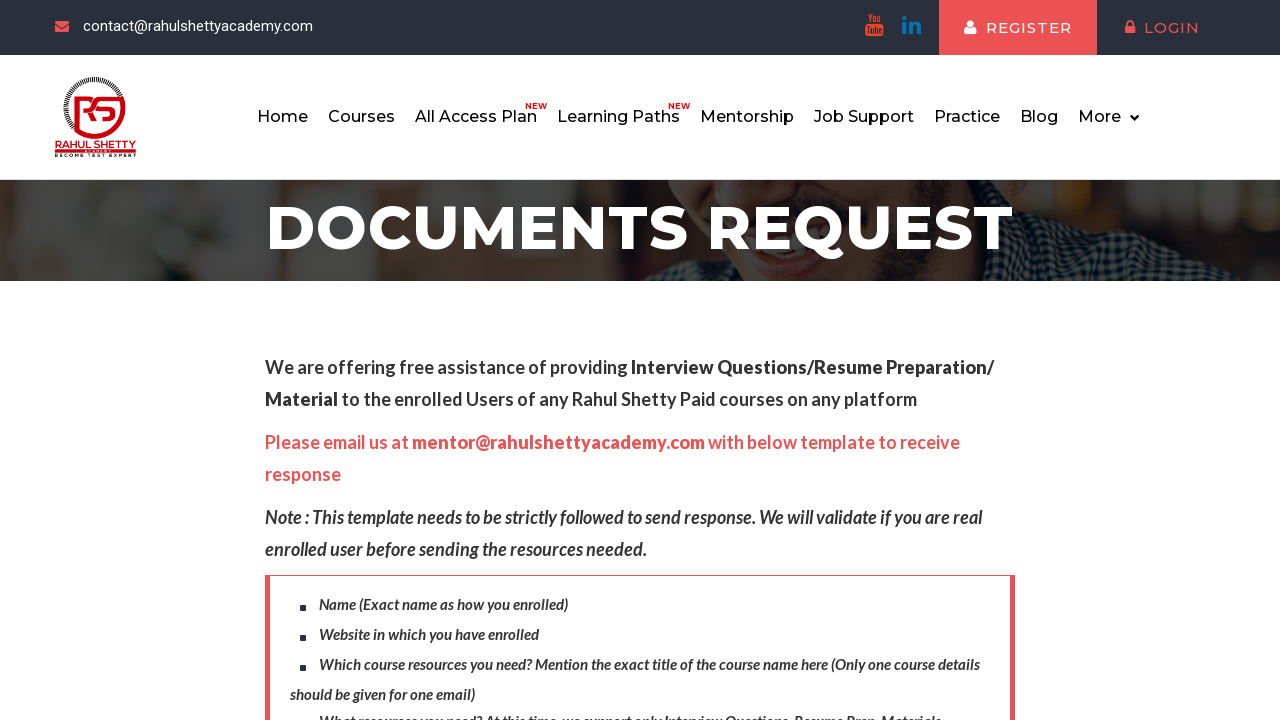

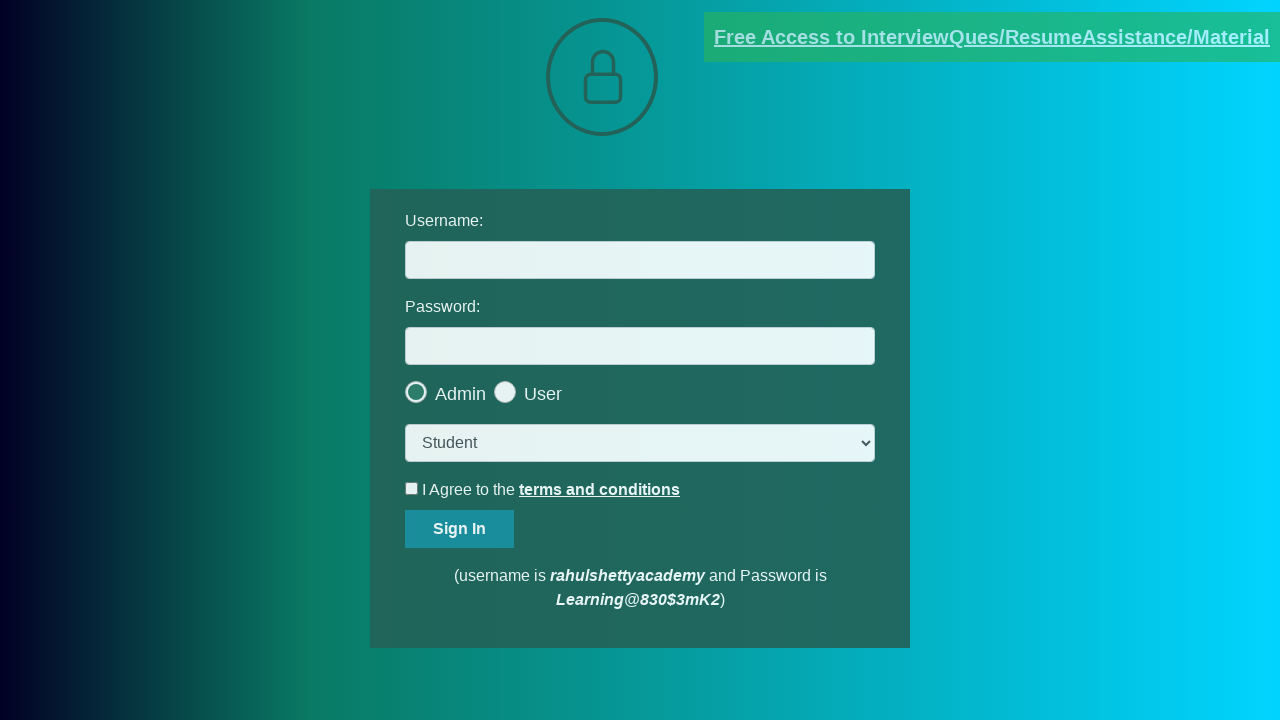